Tests JavaScript alert functionality by navigating to alerts page, triggering a prompt dialog, entering text, and verifying the result appears on the page

Starting URL: http://the-internet.herokuapp.com/

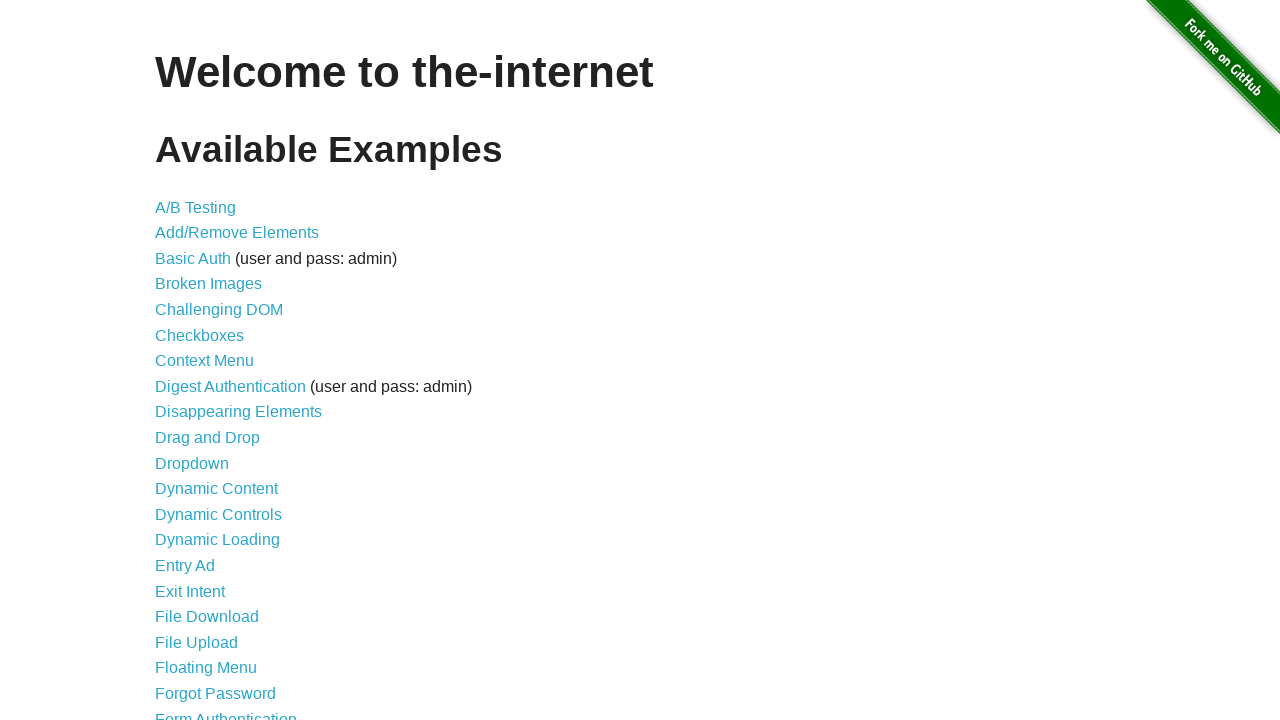

Clicked JavaScript Alerts link at (214, 361) on xpath=//a[.='JavaScript Alerts']
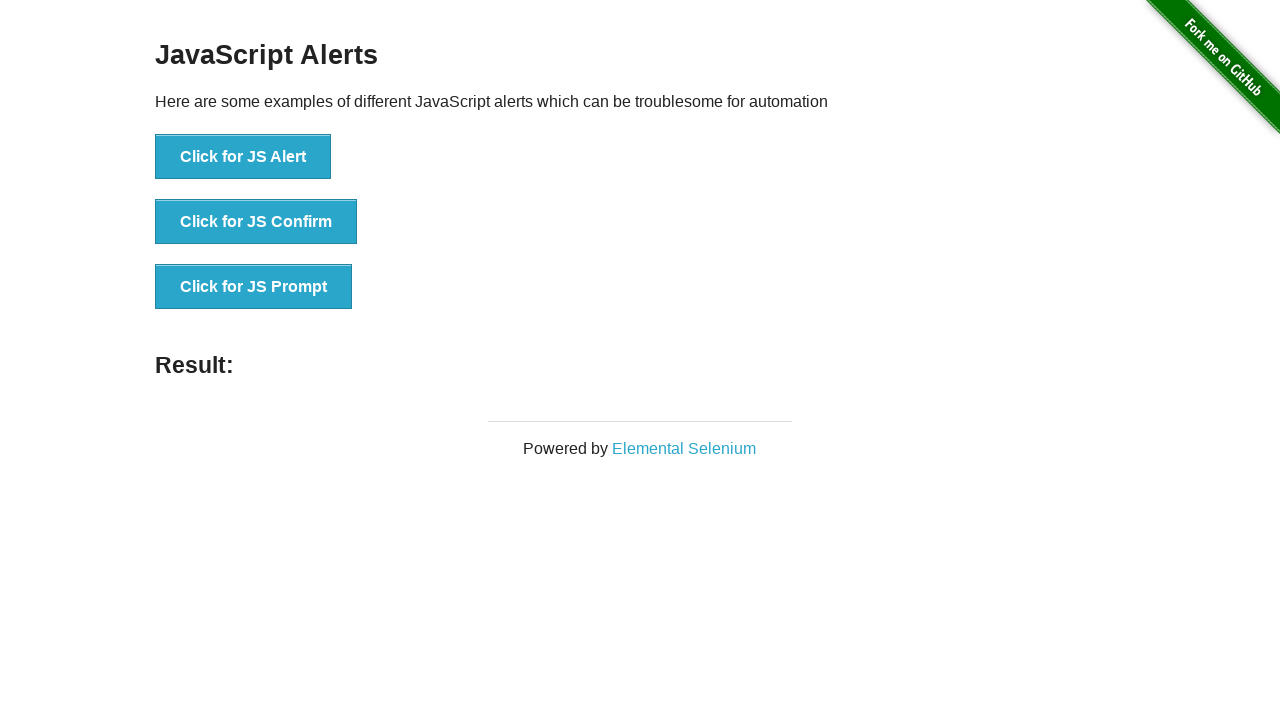

Clicked JavaScript Prompt button at (254, 287) on xpath=//button[@onclick='jsPrompt()']
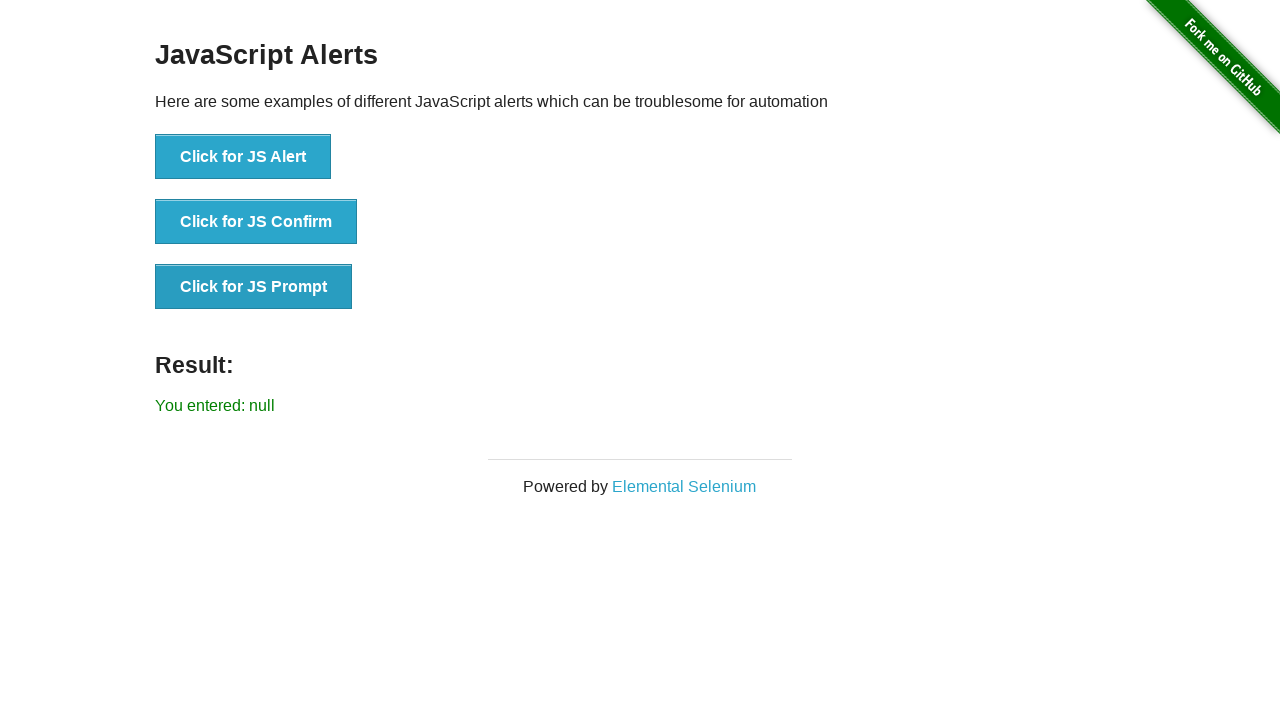

Set up dialog handler to accept prompt with text 'Hello World'
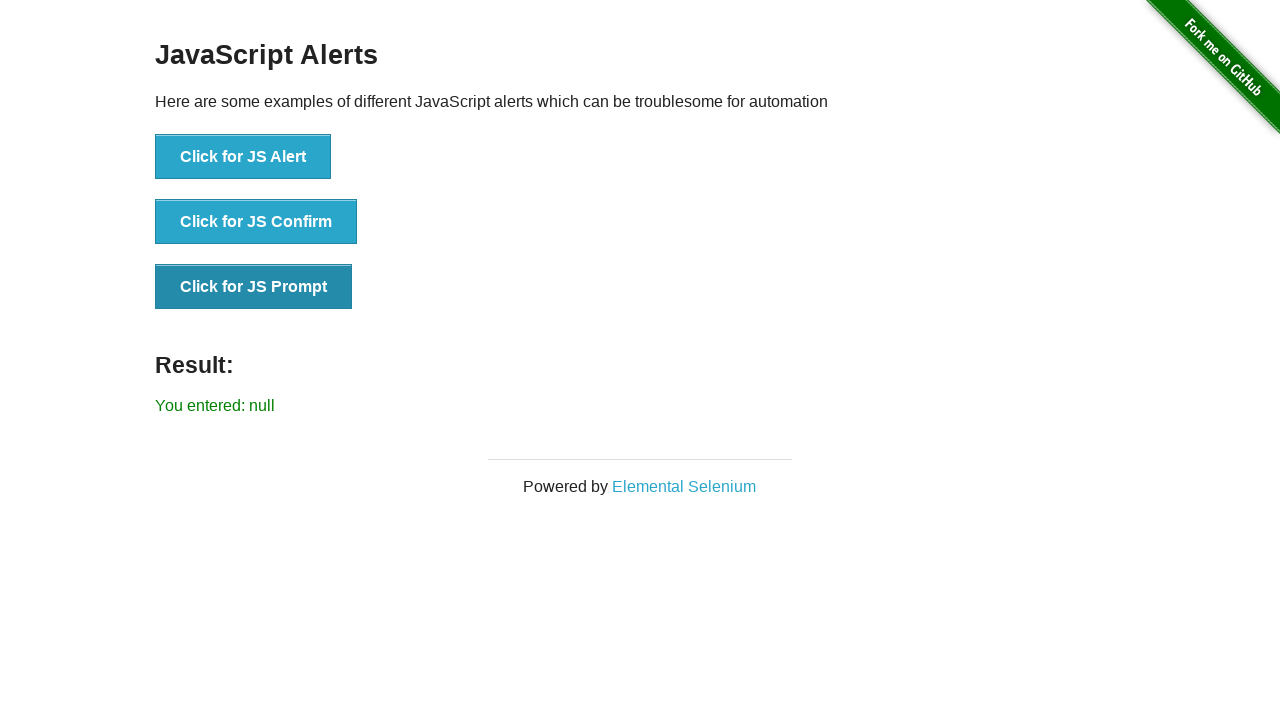

Clicked JavaScript Prompt button to trigger dialog at (254, 287) on xpath=//button[@onclick='jsPrompt()']
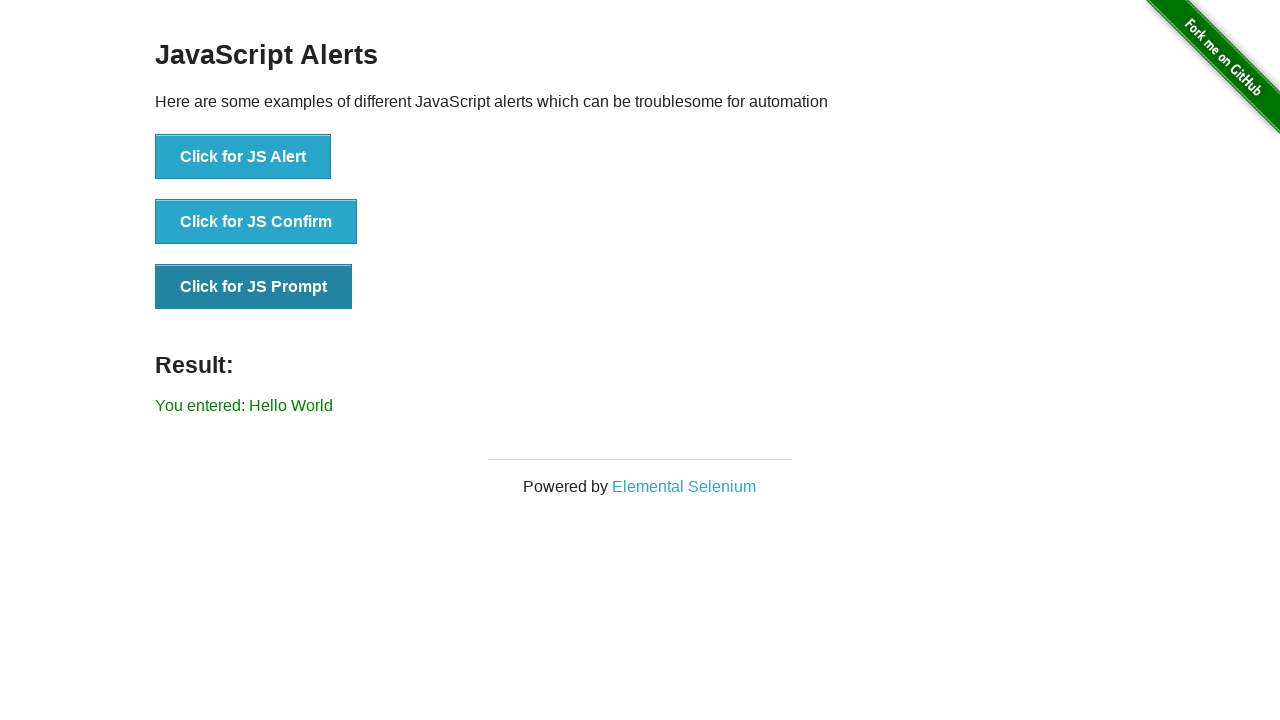

Verified result text contains 'Hello World'
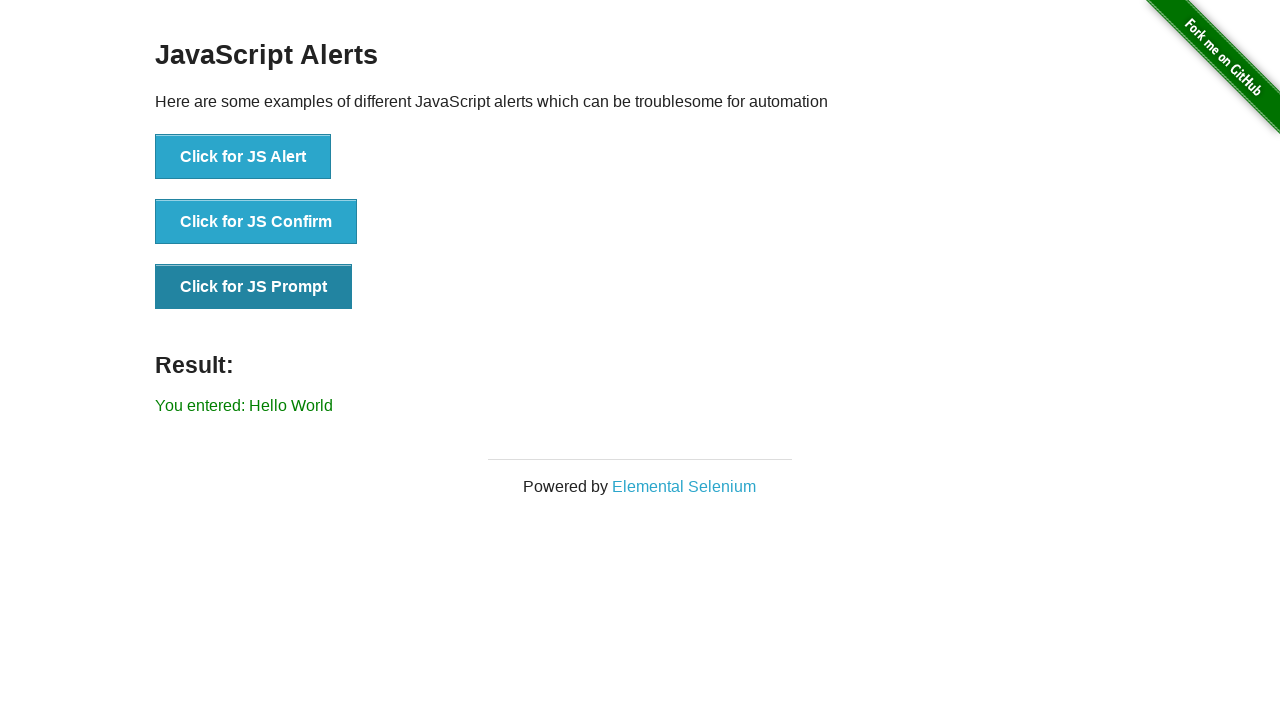

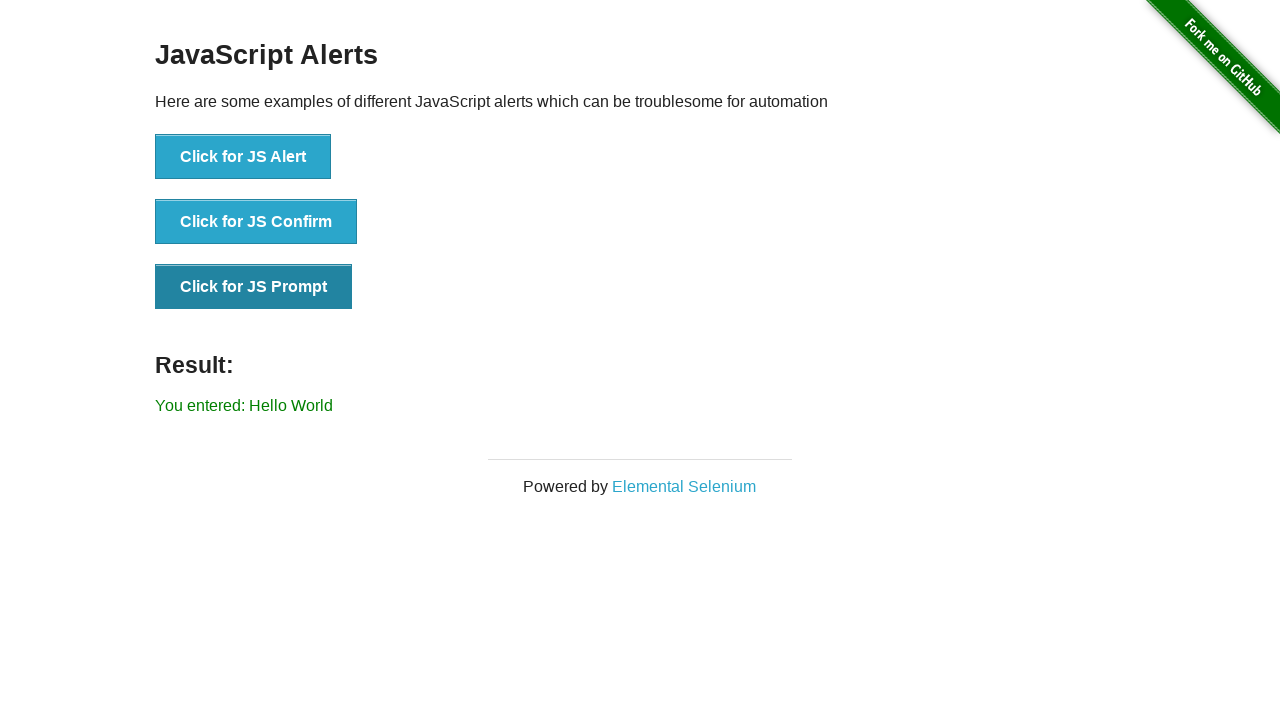